Tests that todo data persists after page reload by creating items, marking one complete, and reloading.

Starting URL: https://demo.playwright.dev/todomvc

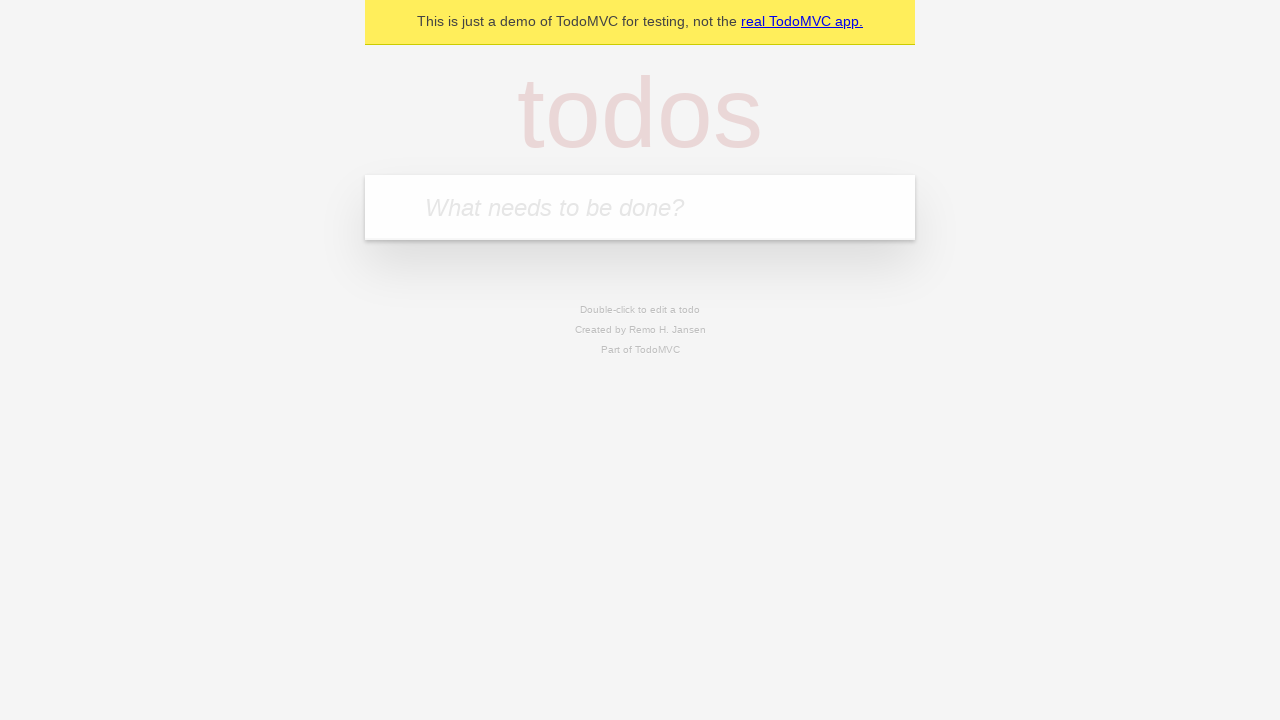

Located the todo input field with placeholder 'What needs to be done?'
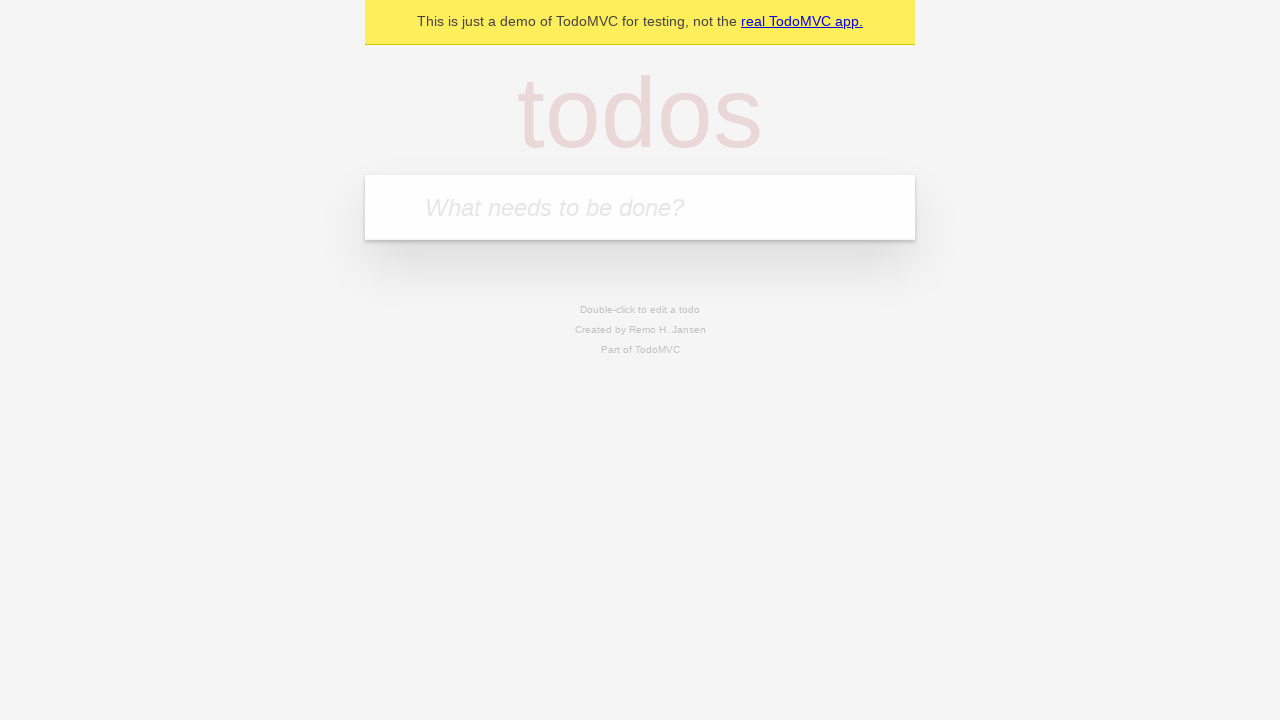

Filled first todo input with 'buy some cheese' on internal:attr=[placeholder="What needs to be done?"i]
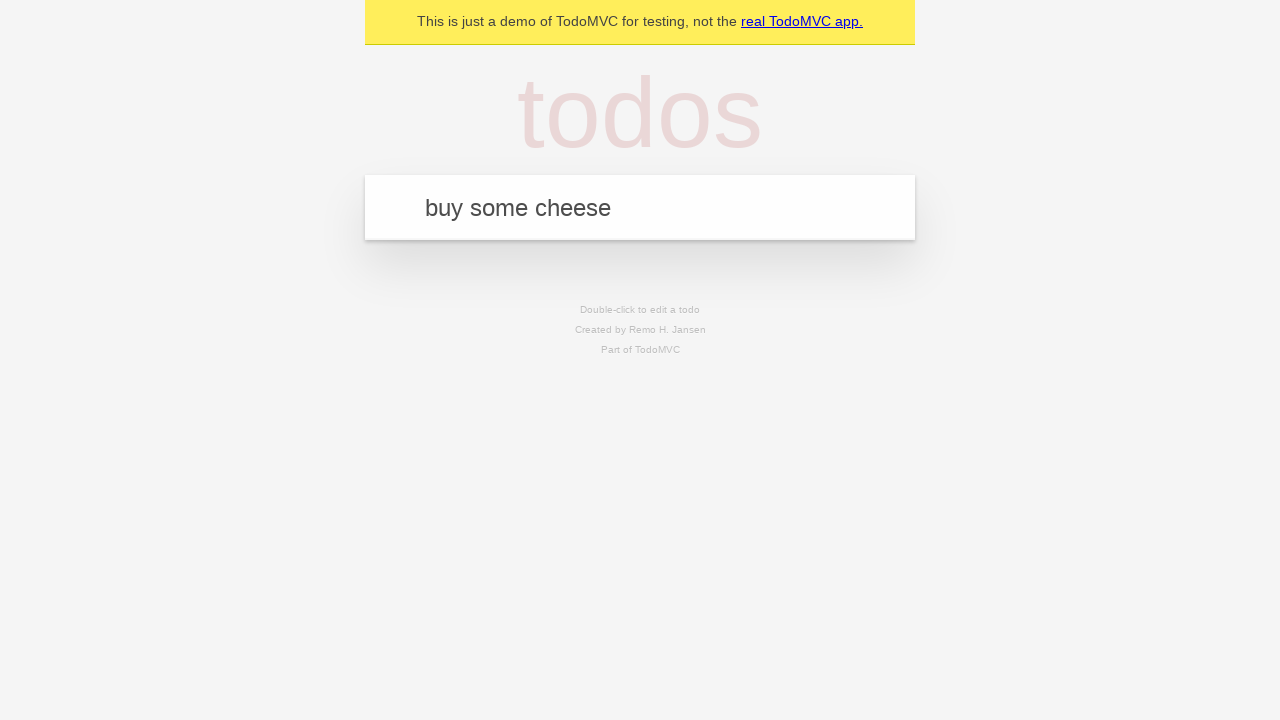

Pressed Enter to create first todo item on internal:attr=[placeholder="What needs to be done?"i]
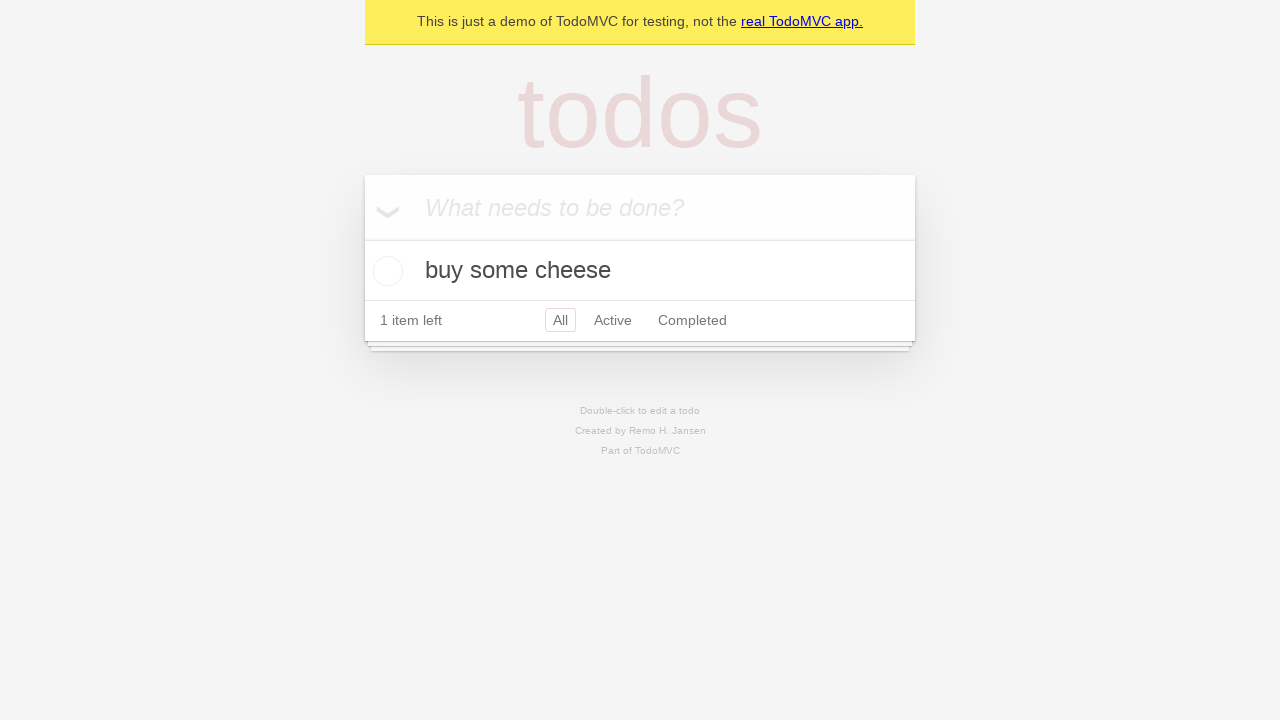

Filled second todo input with 'feed the cat' on internal:attr=[placeholder="What needs to be done?"i]
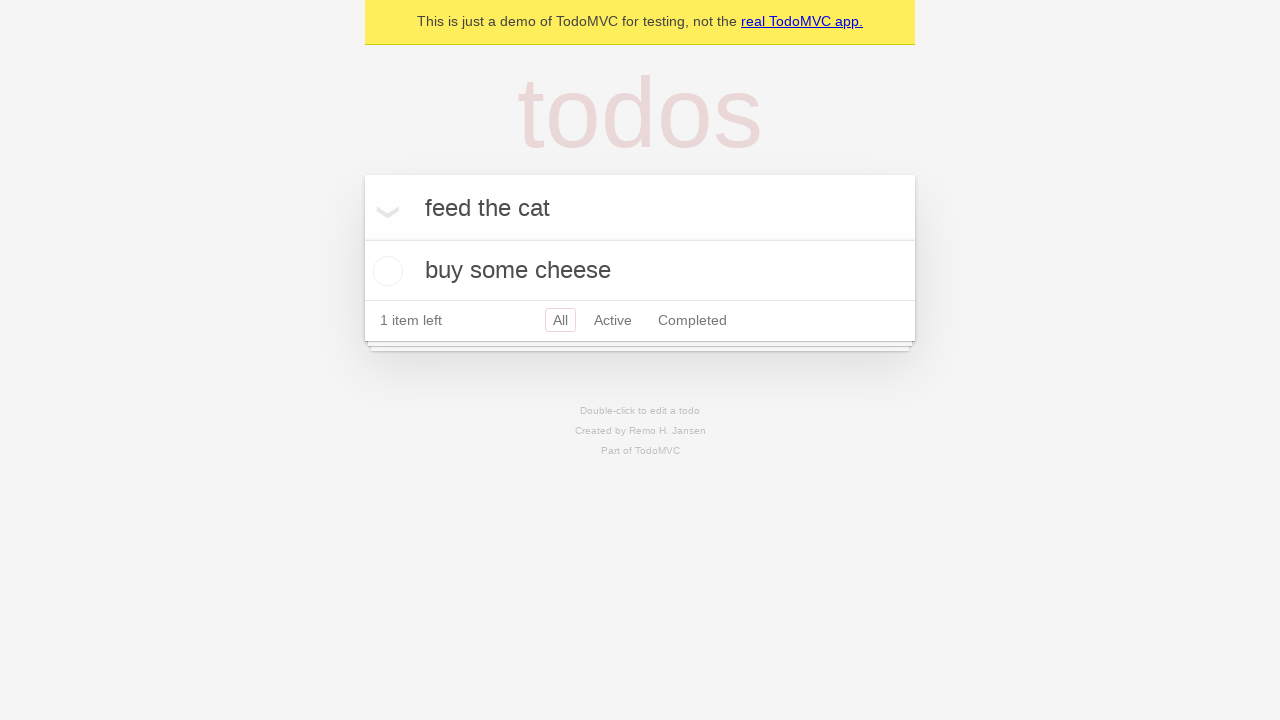

Pressed Enter to create second todo item on internal:attr=[placeholder="What needs to be done?"i]
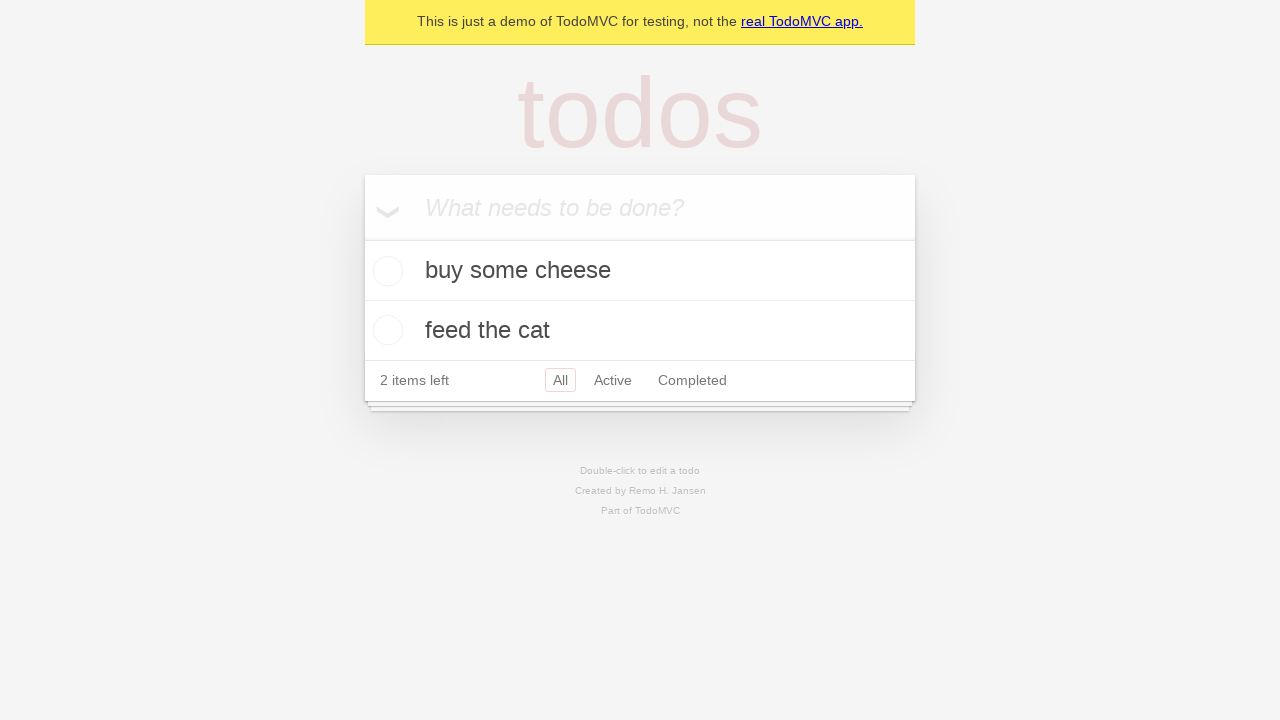

Located all todo items
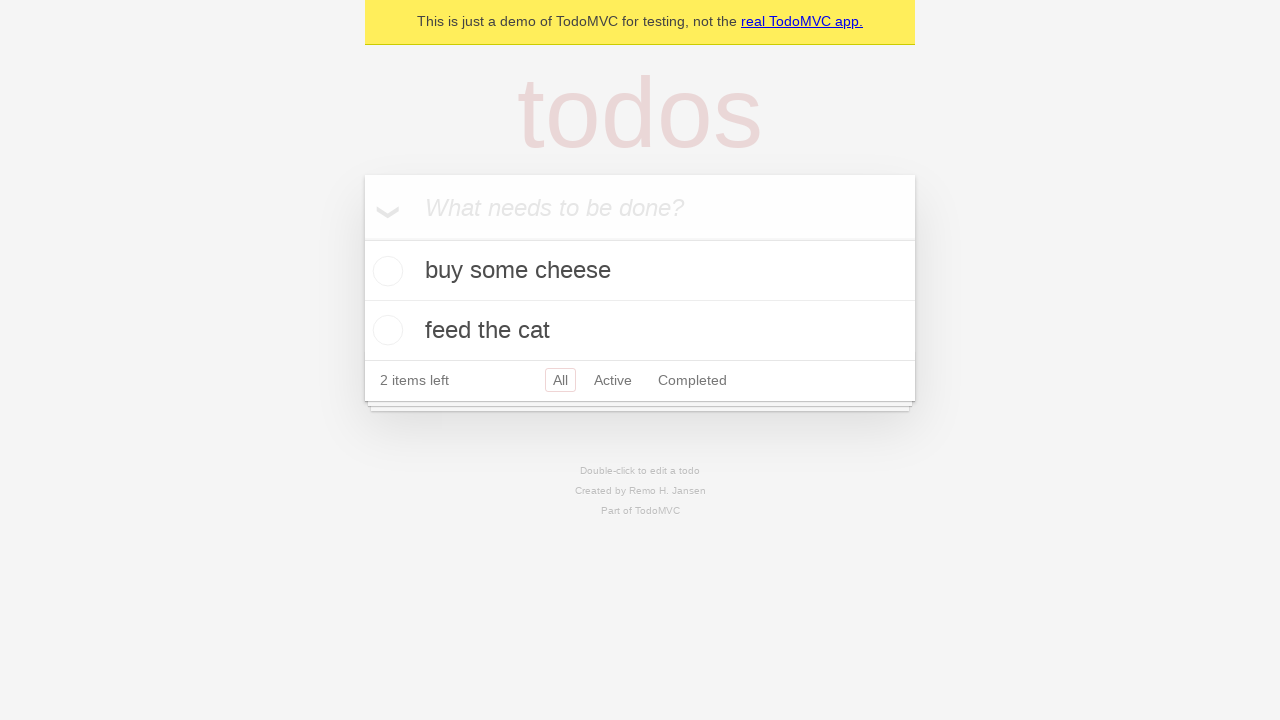

Located checkbox for first todo item
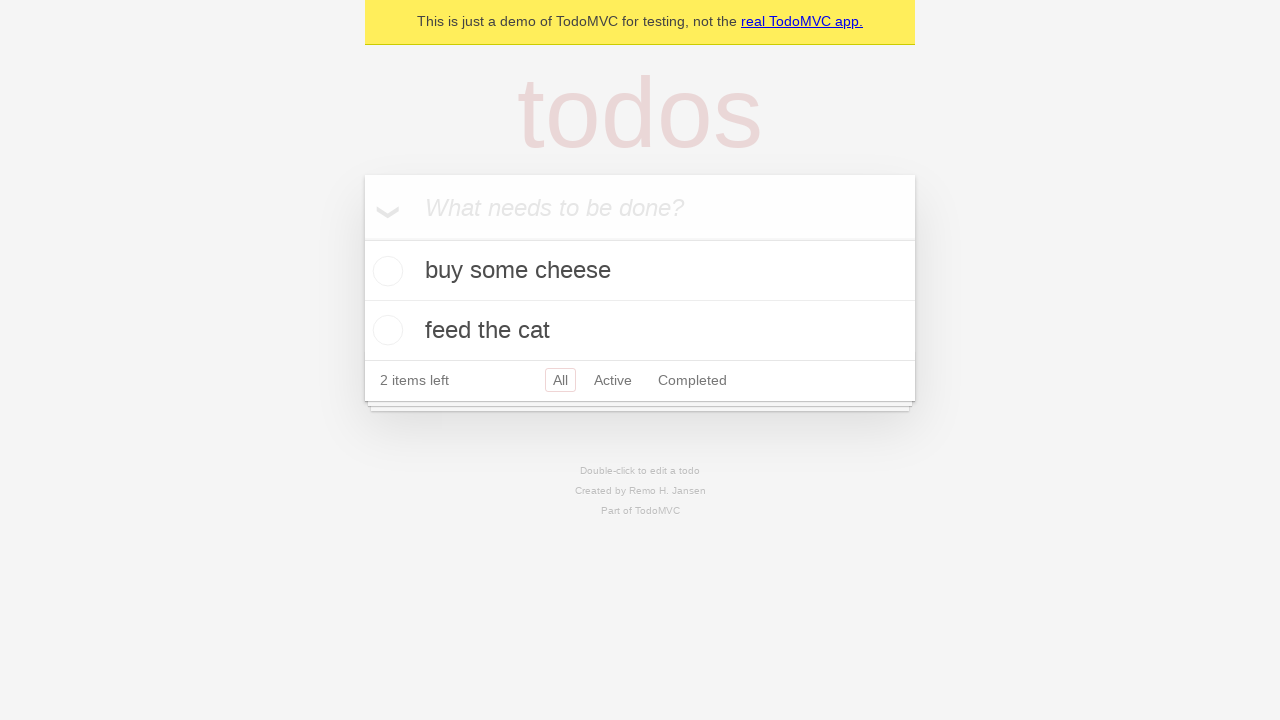

Checked the first todo item as complete at (385, 271) on internal:testid=[data-testid="todo-item"s] >> nth=0 >> internal:role=checkbox
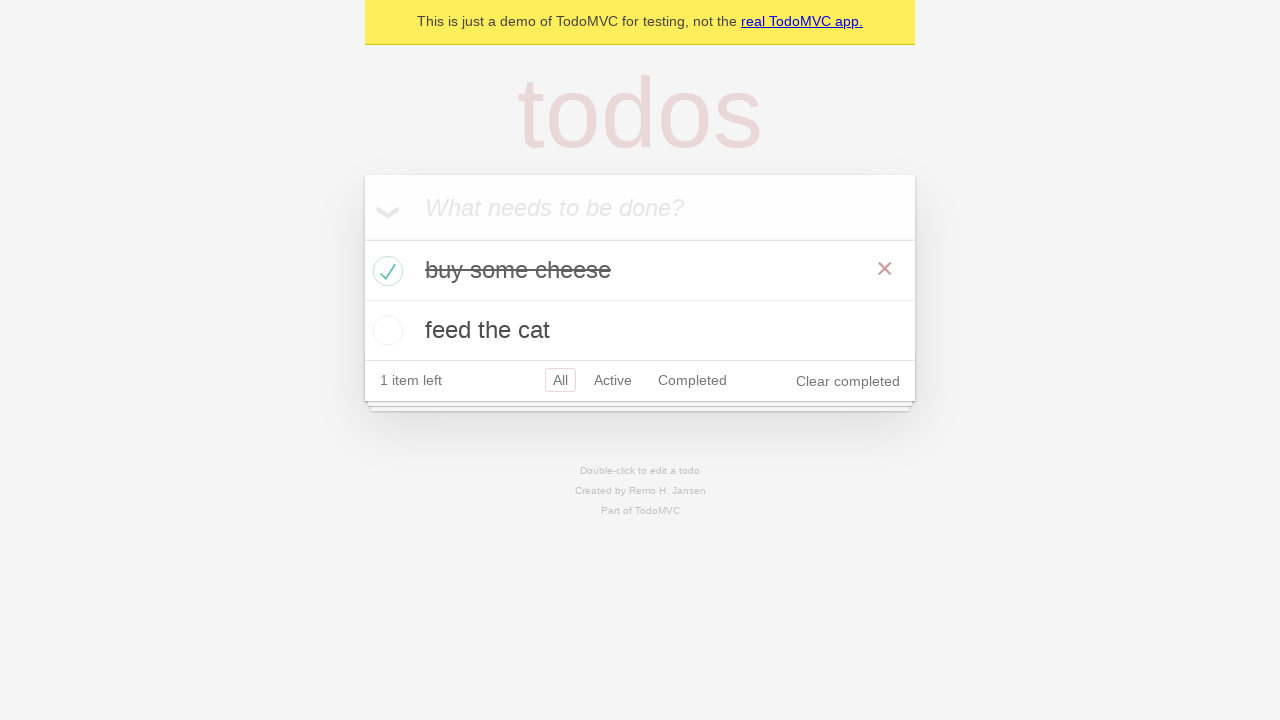

Reloaded the page to test data persistence
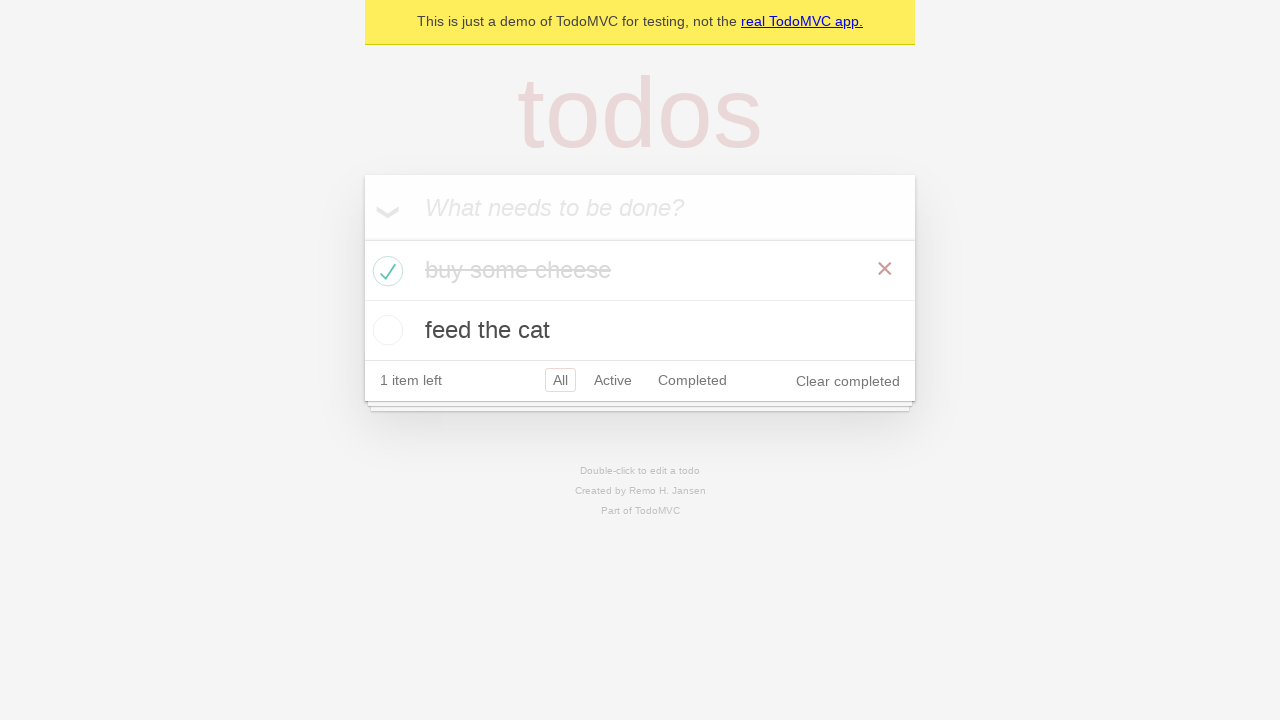

Waited for todo items to load after page reload
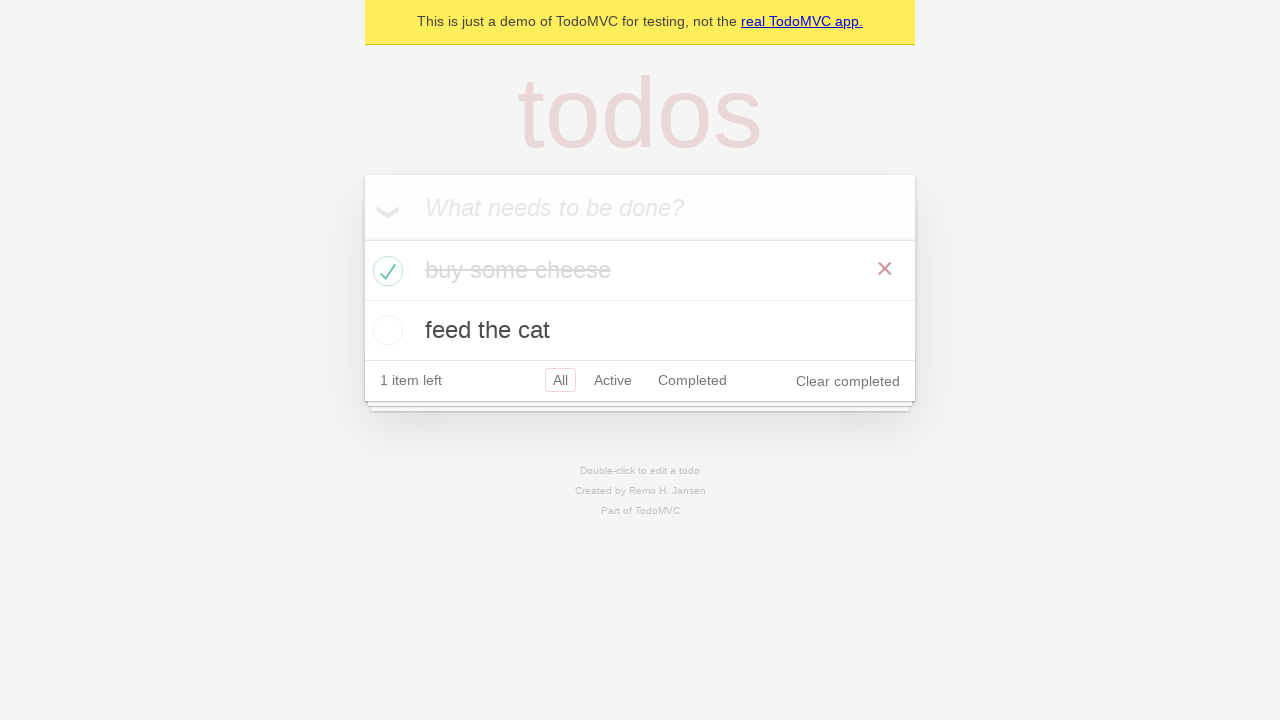

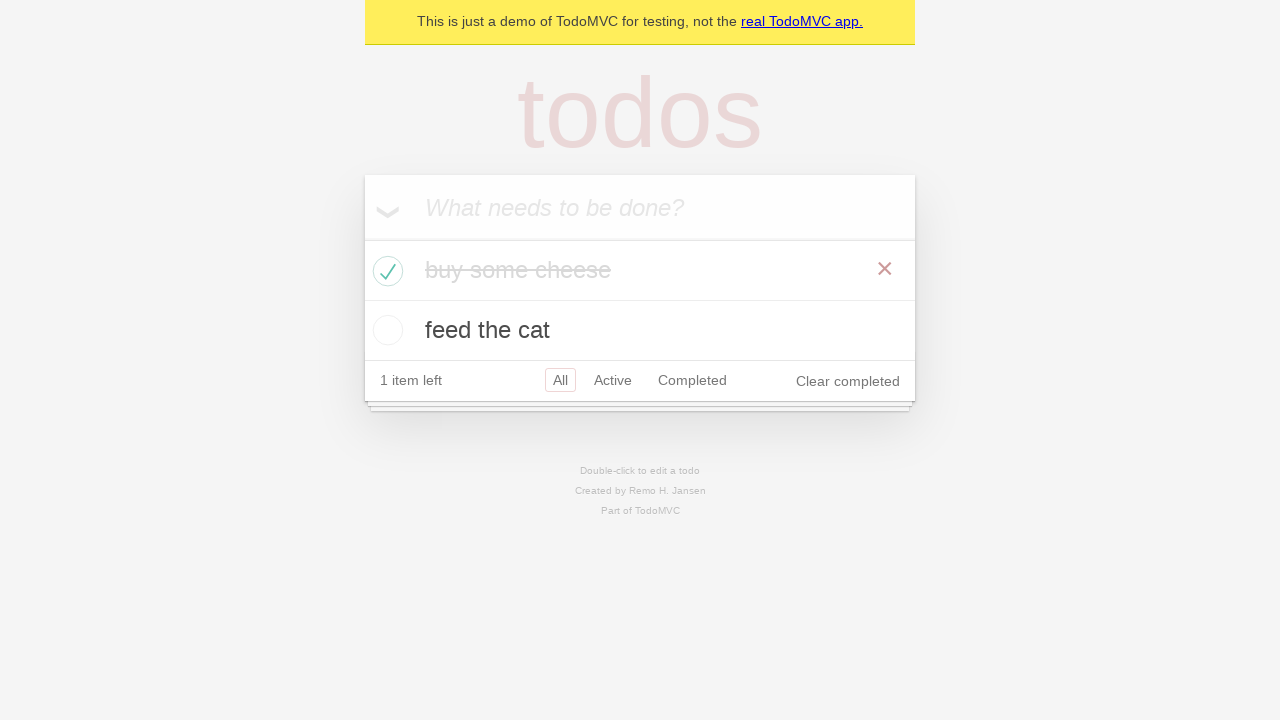